Tests browser alert handling on DemoQA by clicking the confirm button and interacting with the resulting JavaScript alert dialog.

Starting URL: https://demoqa.com/alerts

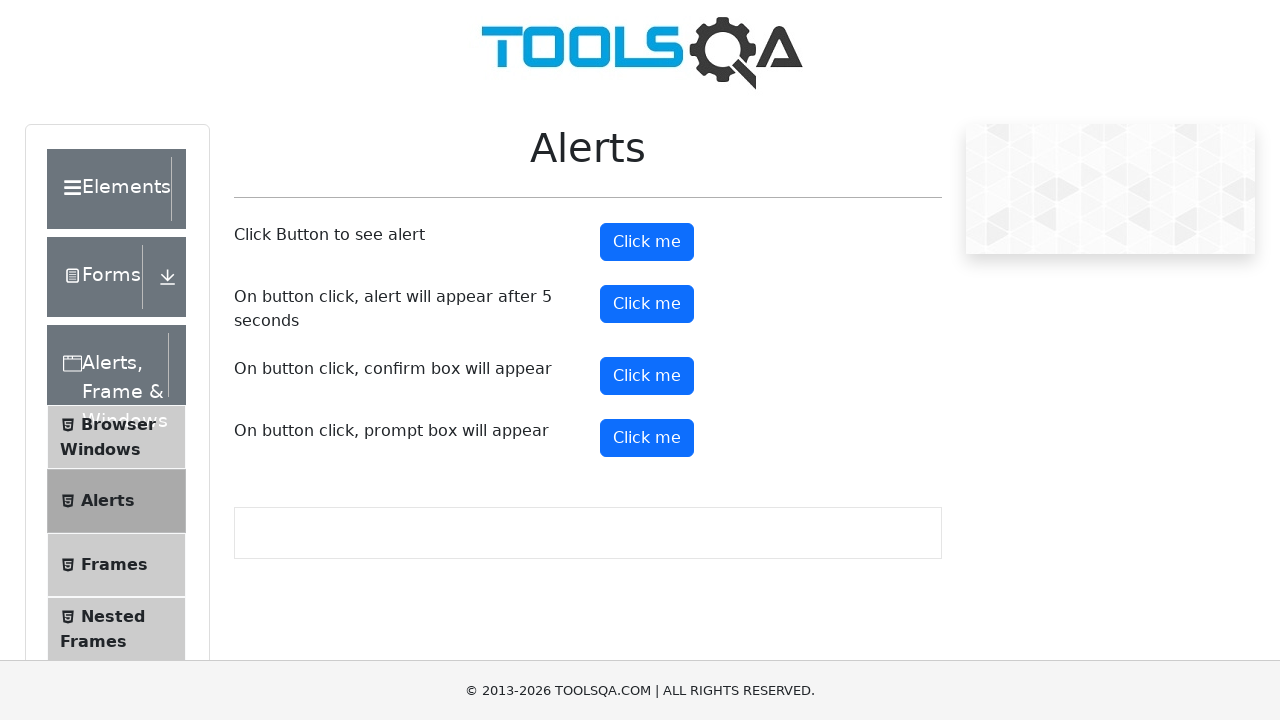

Set up dialog handler to dismiss the confirm alert
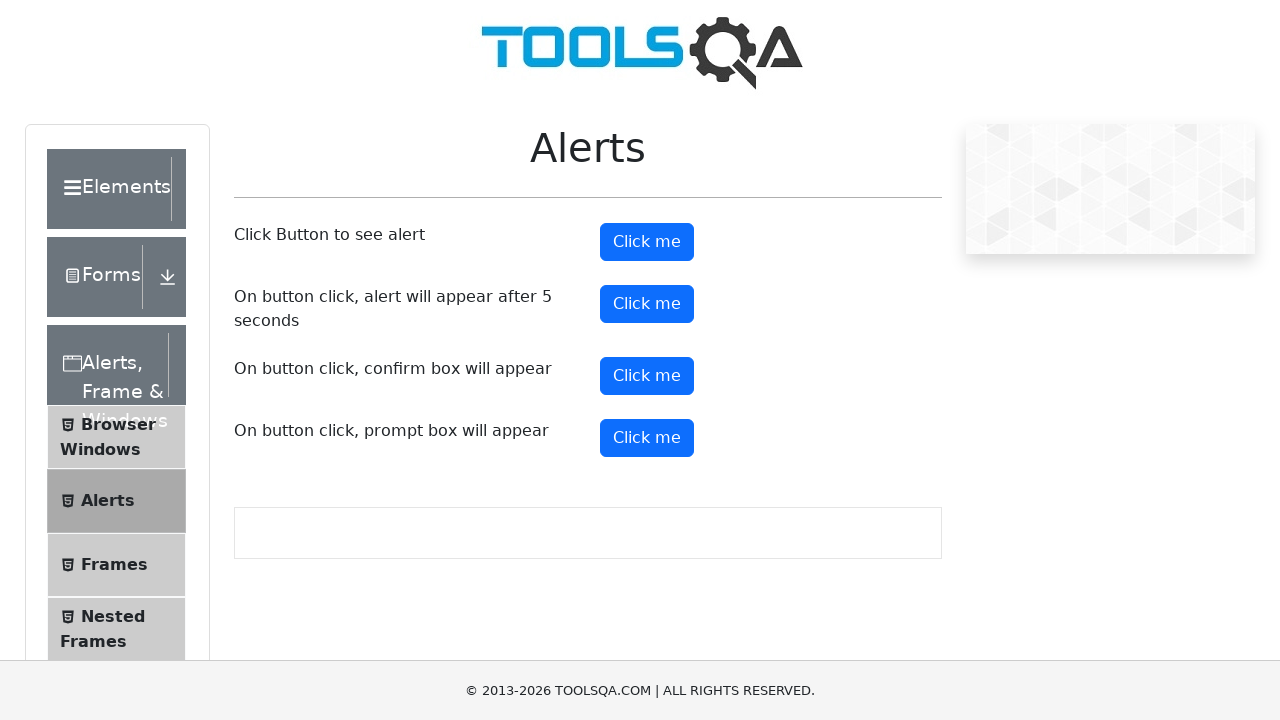

Clicked the confirm button to trigger the alert at (647, 376) on #confirmButton
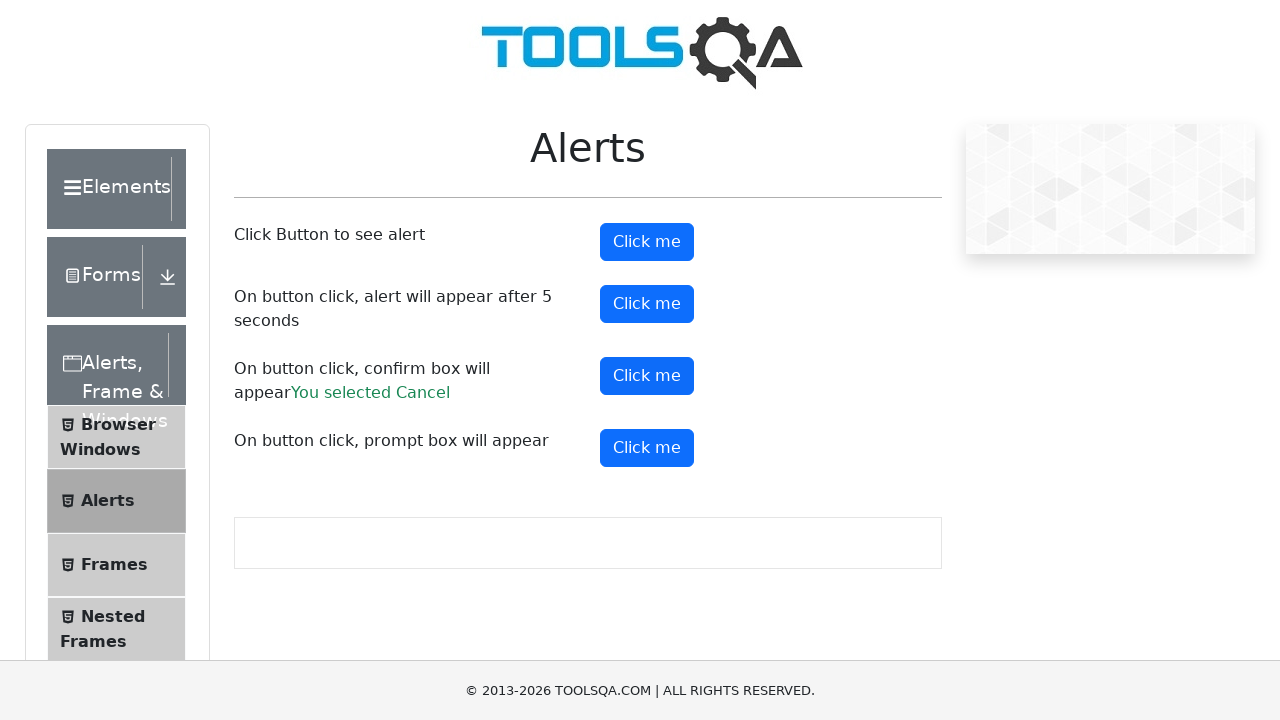

Waited for dialog interaction to complete
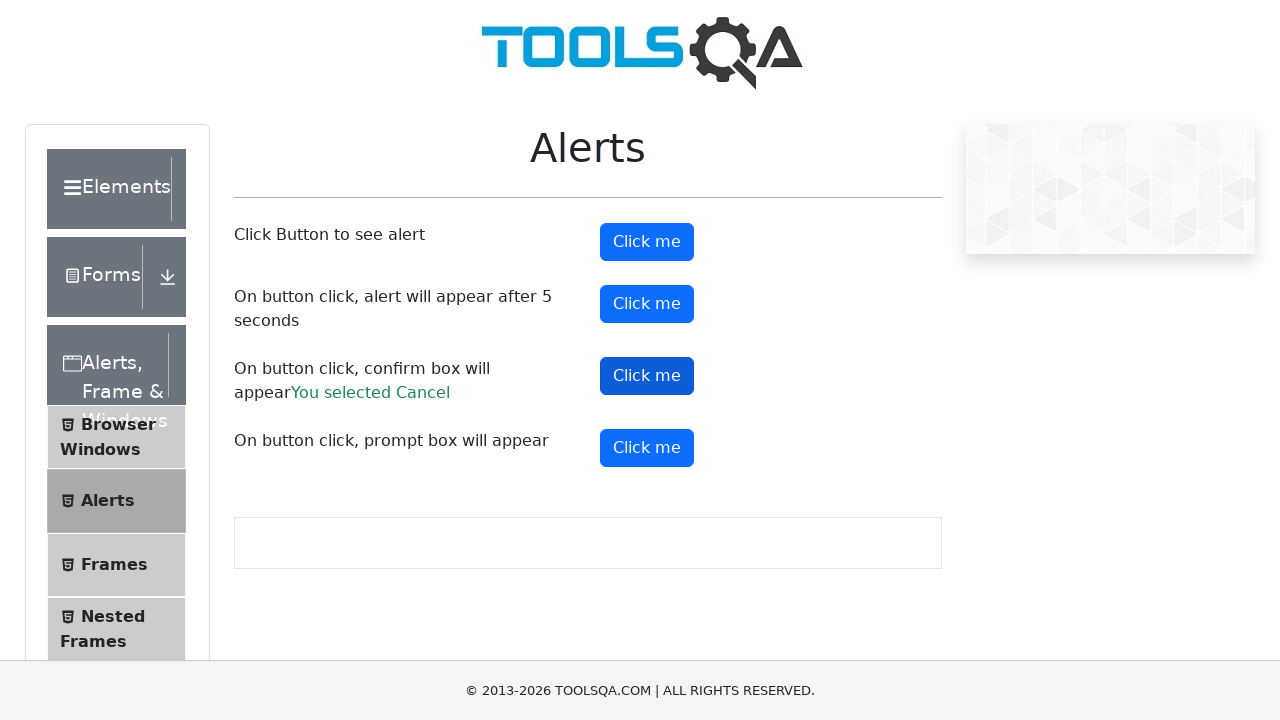

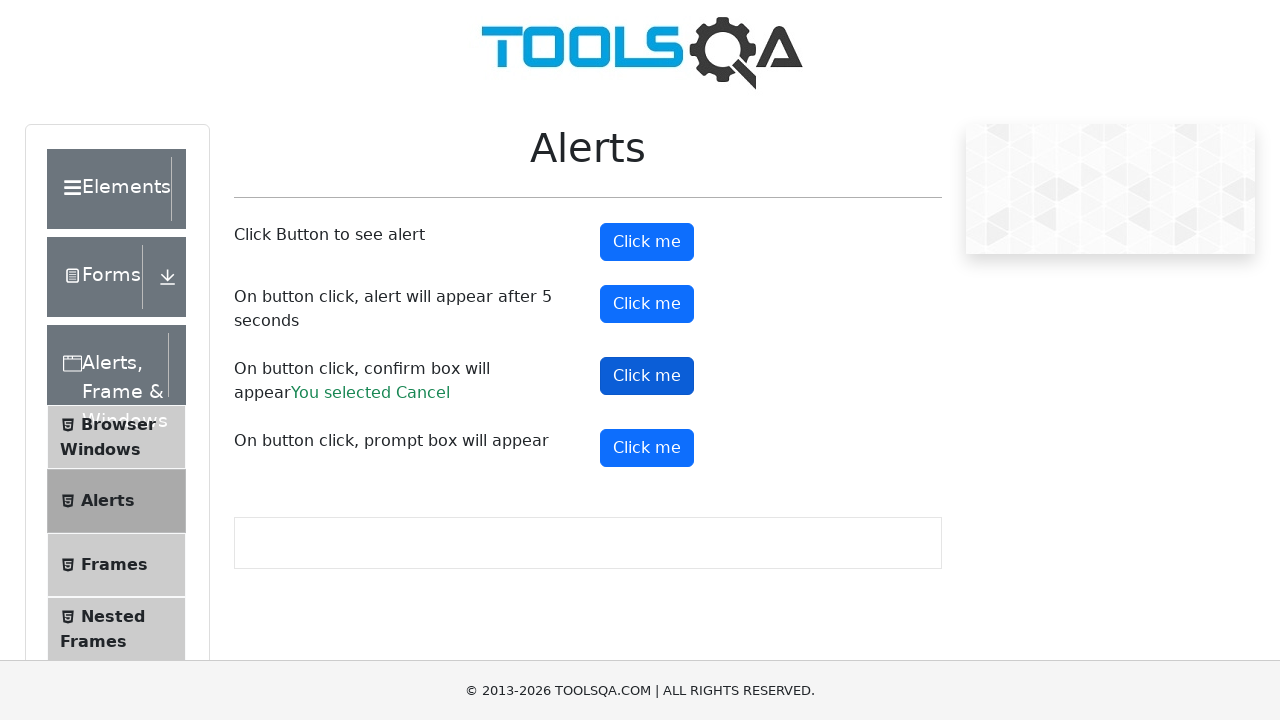